Tests that clicking the "Get Sky Sports" button in the site header redirects to the correct page containing "get-sky" in the URL

Starting URL: https://skysports.com

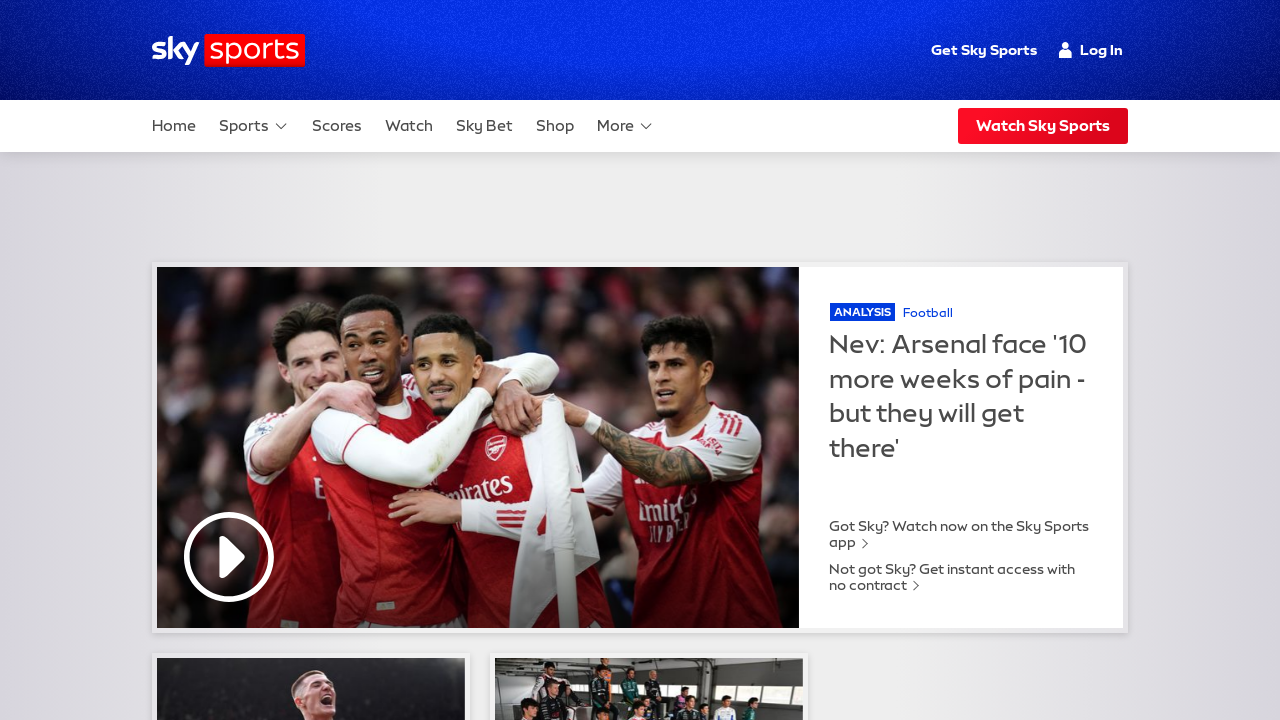

Clicked the 'Get Sky Sports' button in the site header at (984, 50) on #site-header >> internal:role=link[name="Get Sky Sports"i]
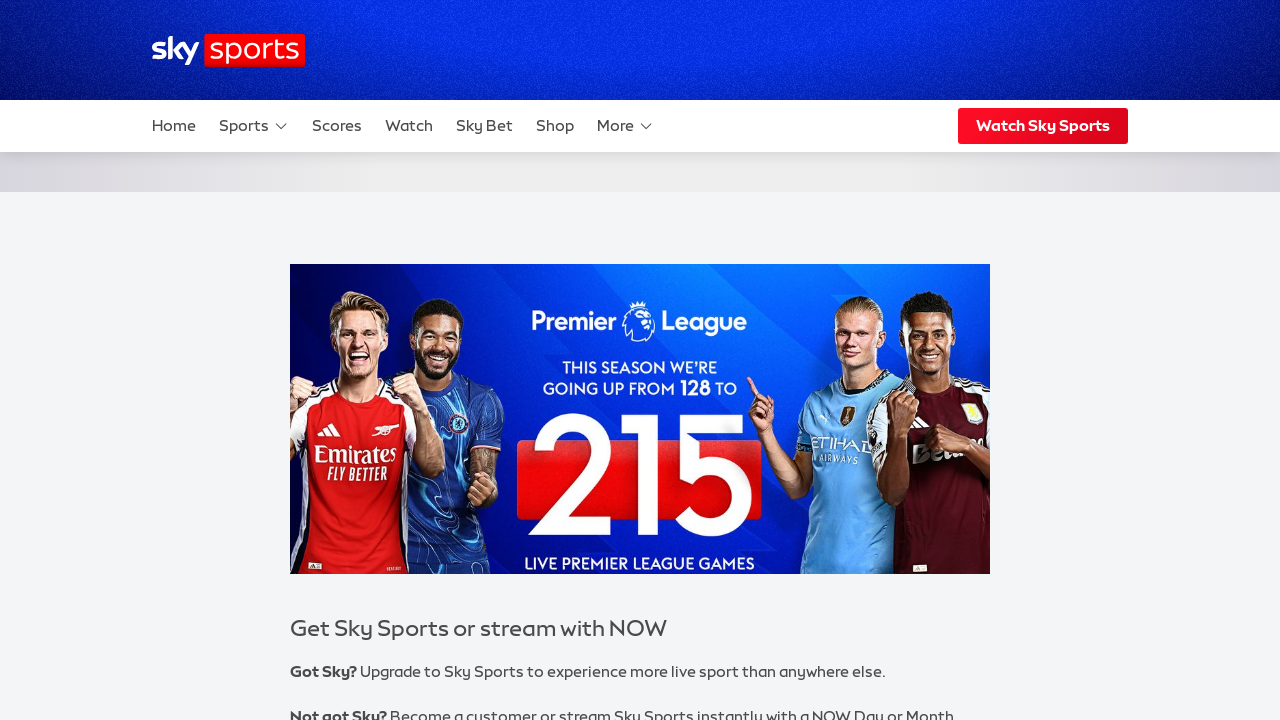

Page loaded (domcontentloaded state reached)
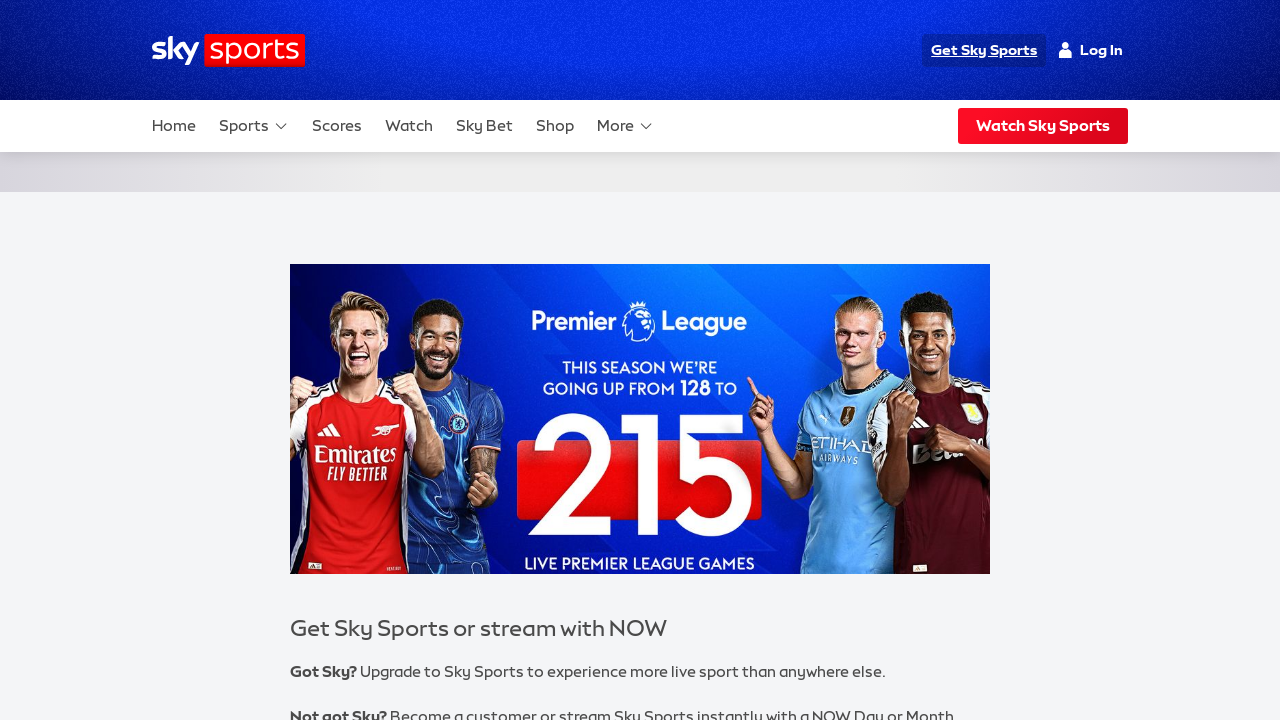

Verified URL contains 'get-sky' - redirect successful
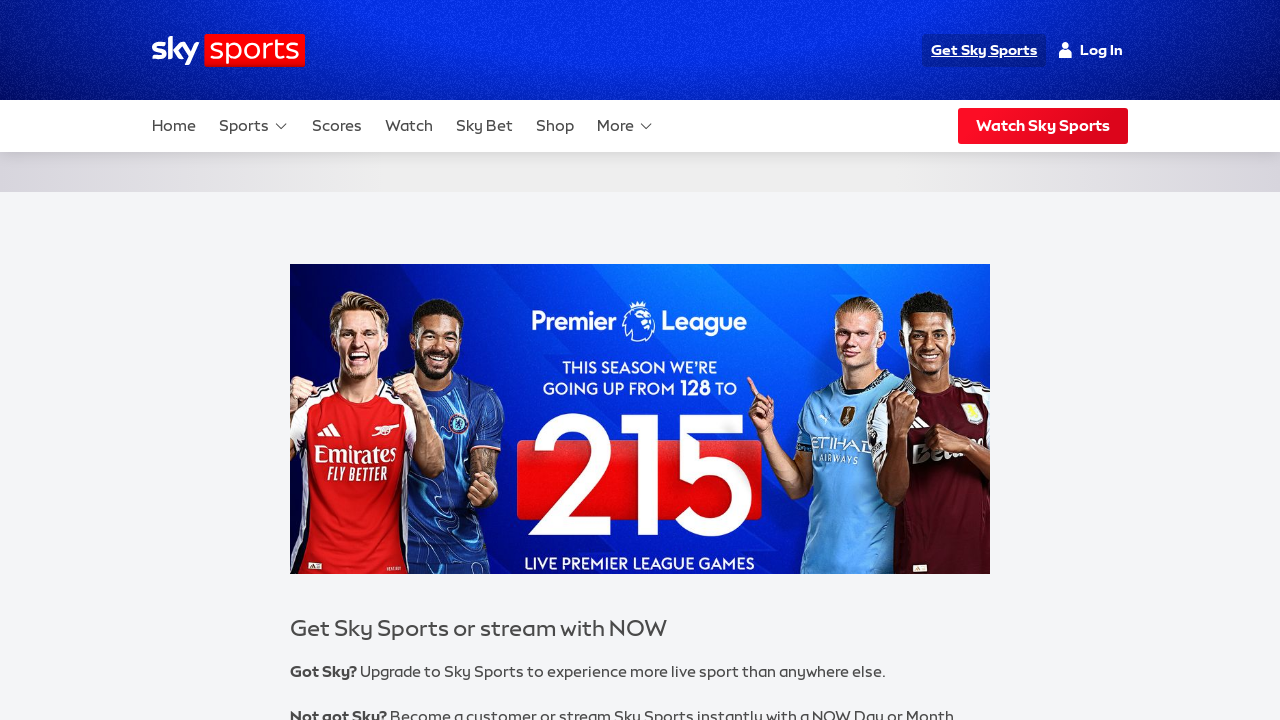

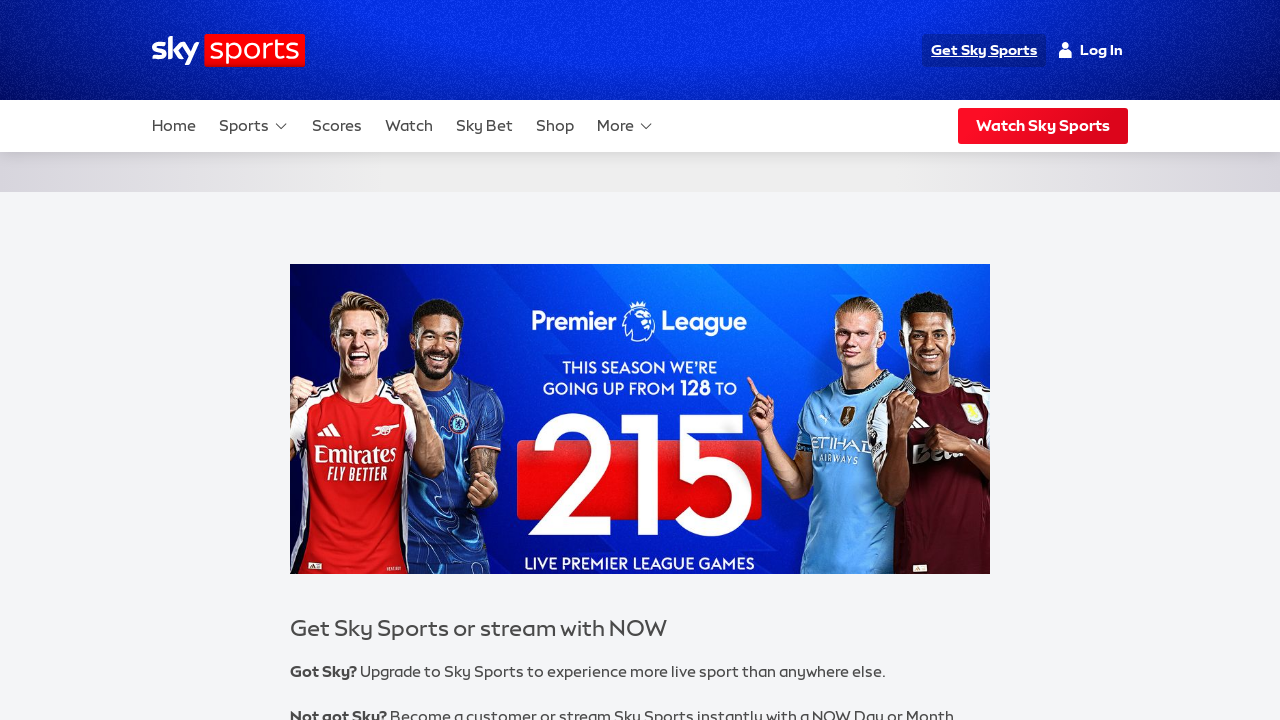